Opens the OpenWeatherMap homepage

Starting URL: https://openweathermap.org/

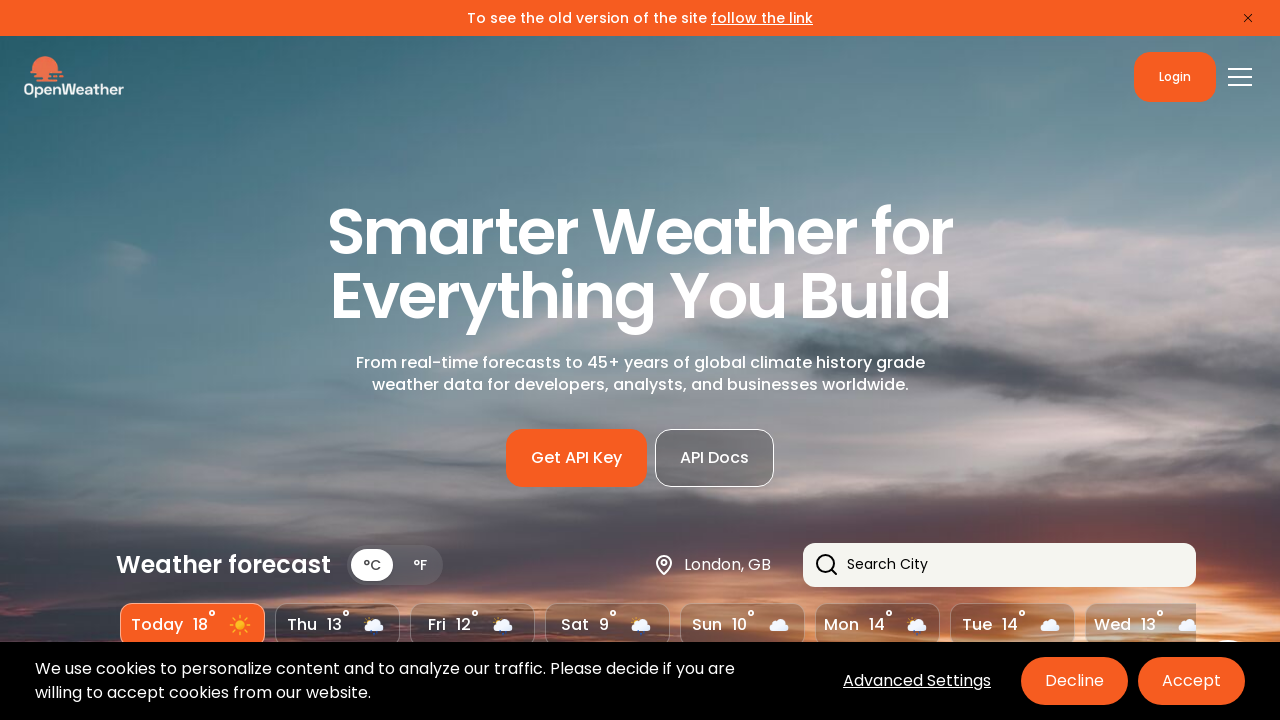

Navigated to OpenWeatherMap homepage
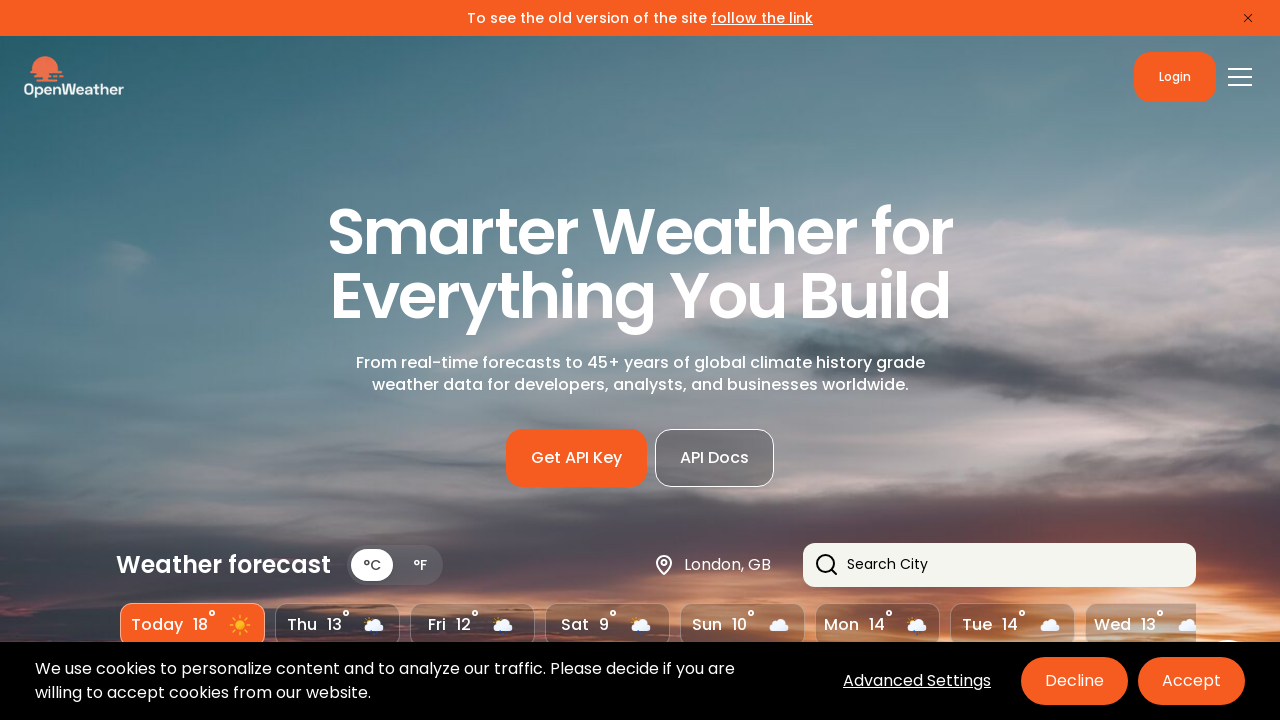

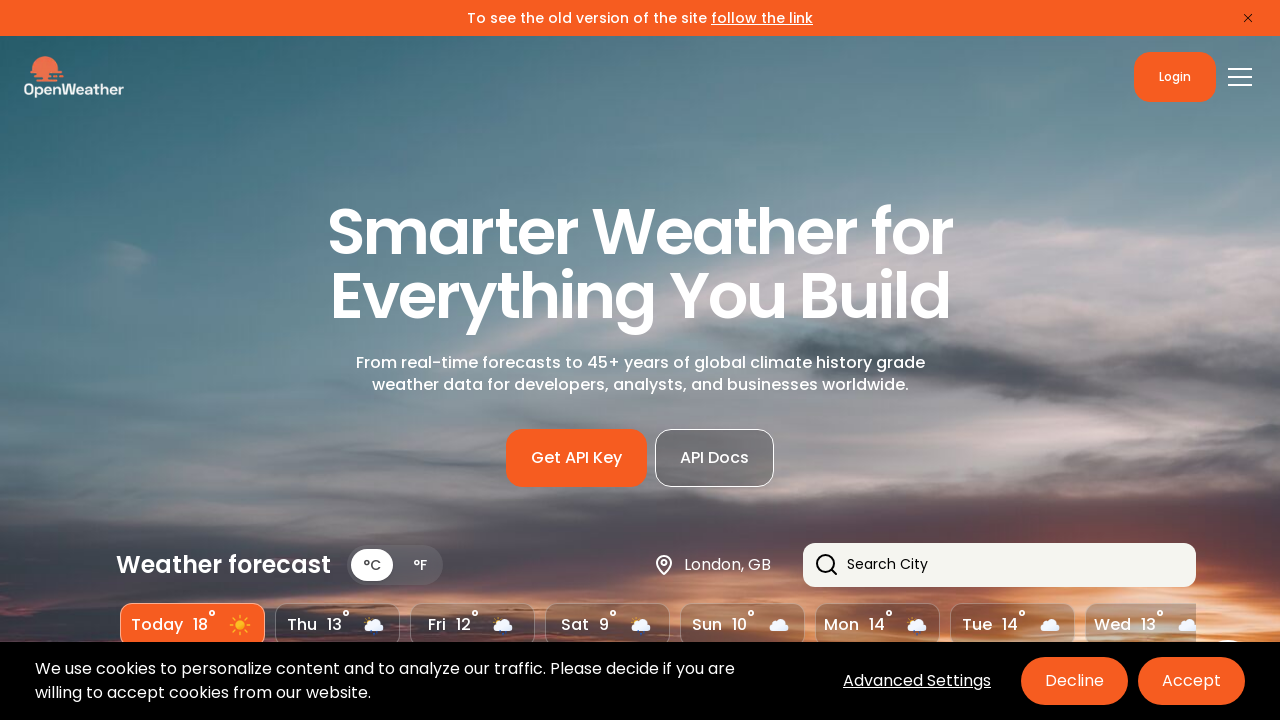